Tests finding a link by its dynamically calculated text (using mathematical constants), clicking it, then filling out a form with name, last name, city, and country fields before submitting.

Starting URL: http://suninjuly.github.io/find_link_text

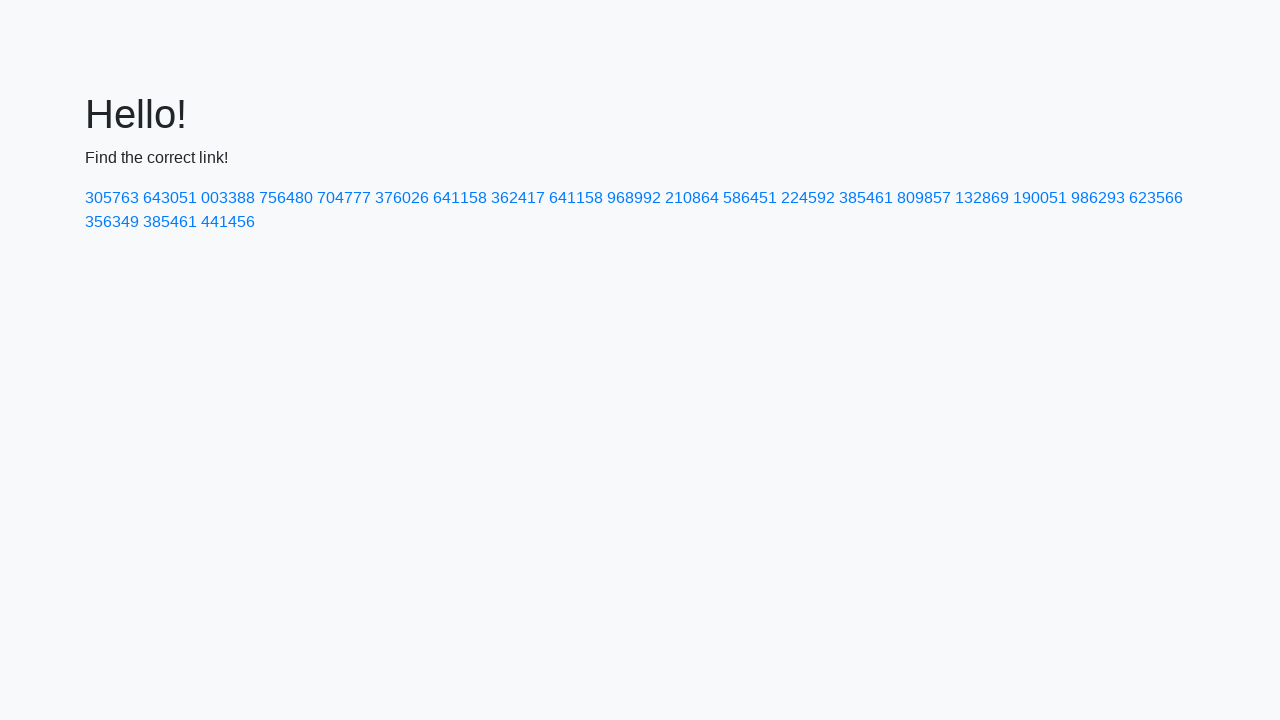

Clicked link with dynamically calculated text: 224592 at (808, 198) on text=224592
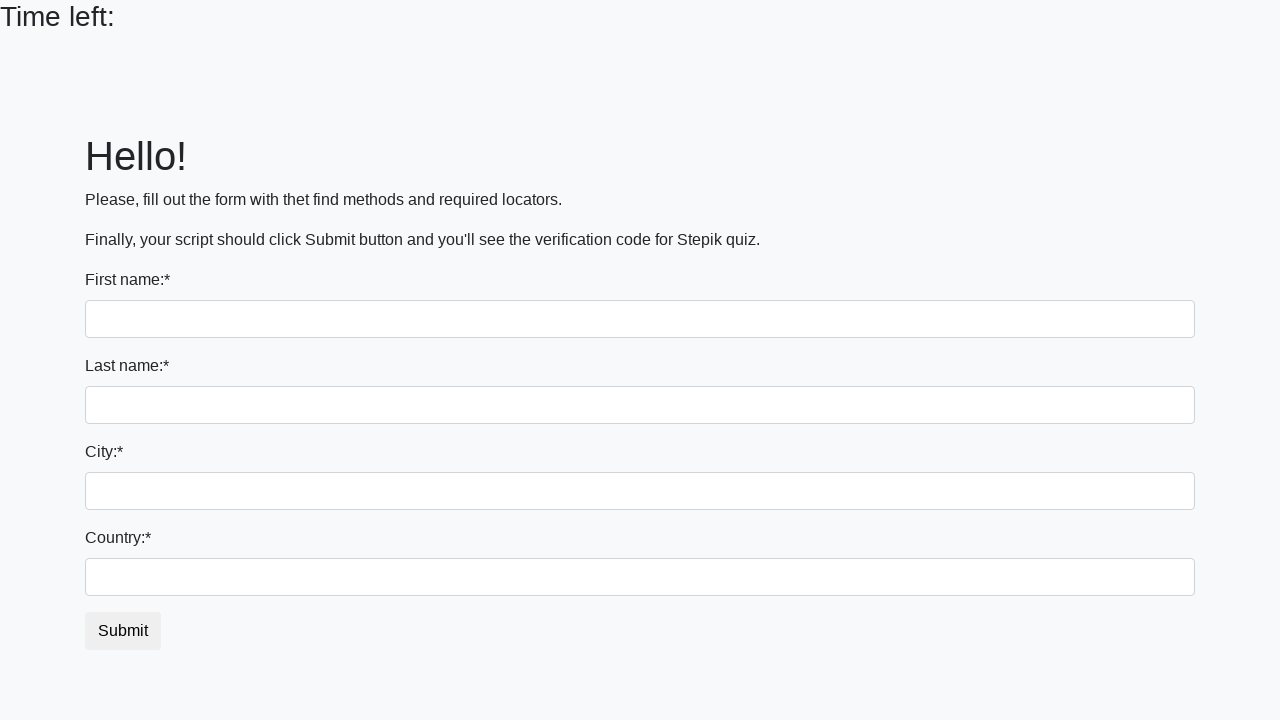

Filled name field with 'Ivan' on input >> nth=0
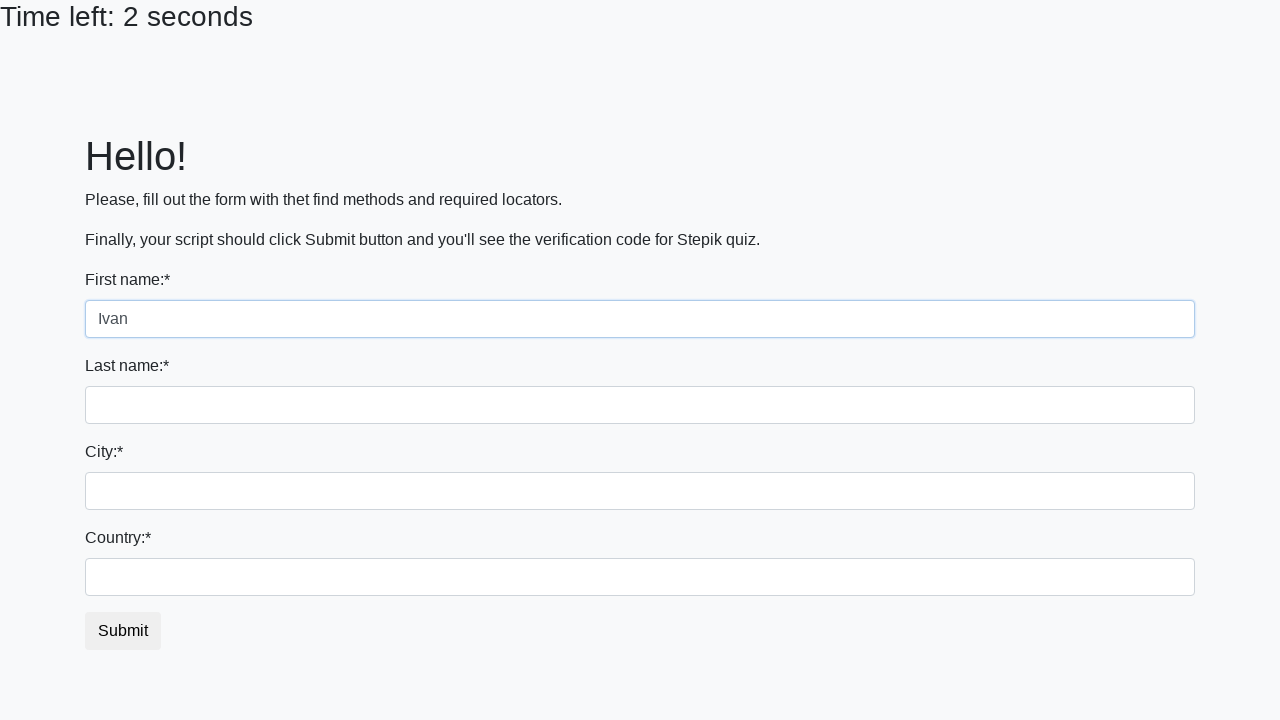

Filled last name field with 'Petrov' on input[name='last_name']
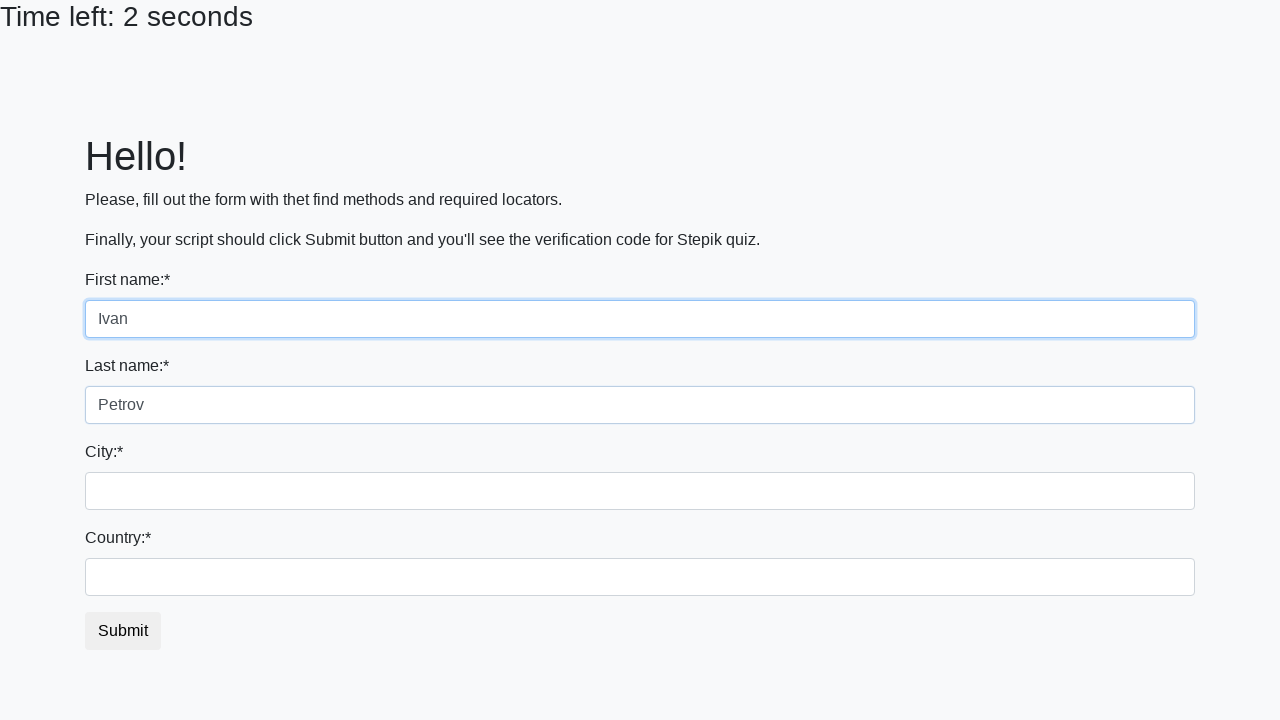

Filled city field with 'Smolensk' on .city
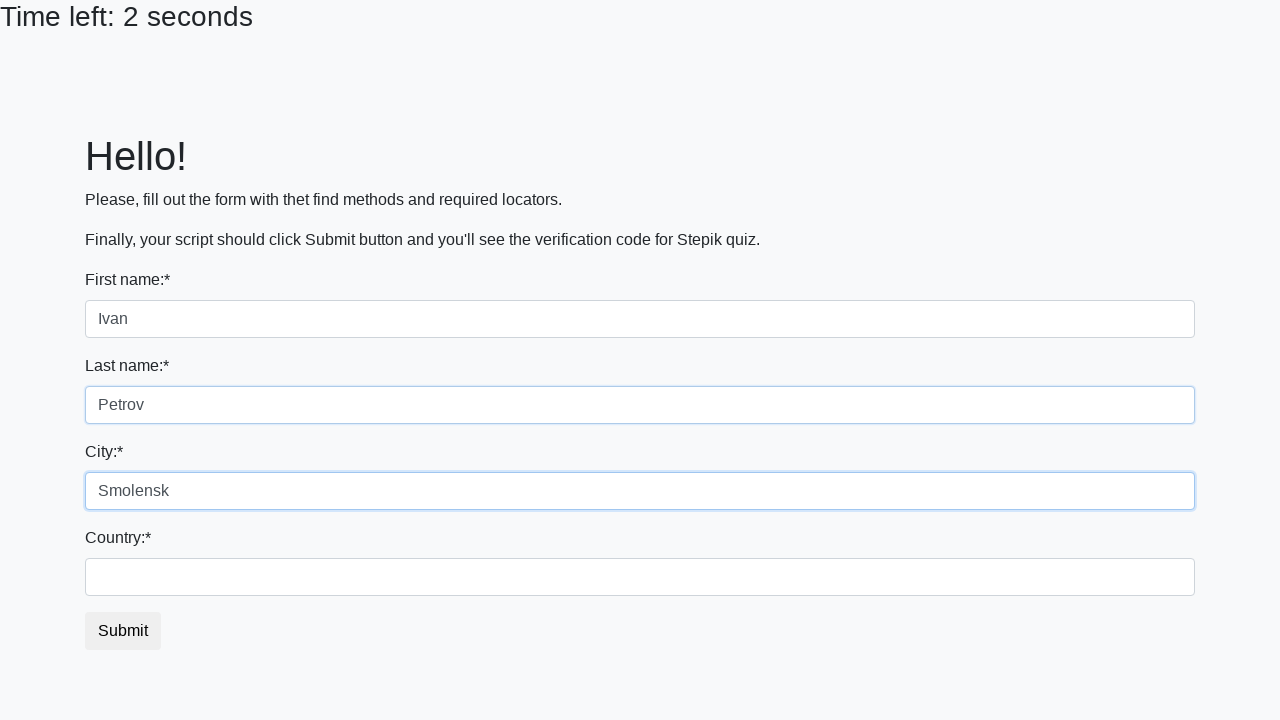

Filled country field with 'Russia' on #country
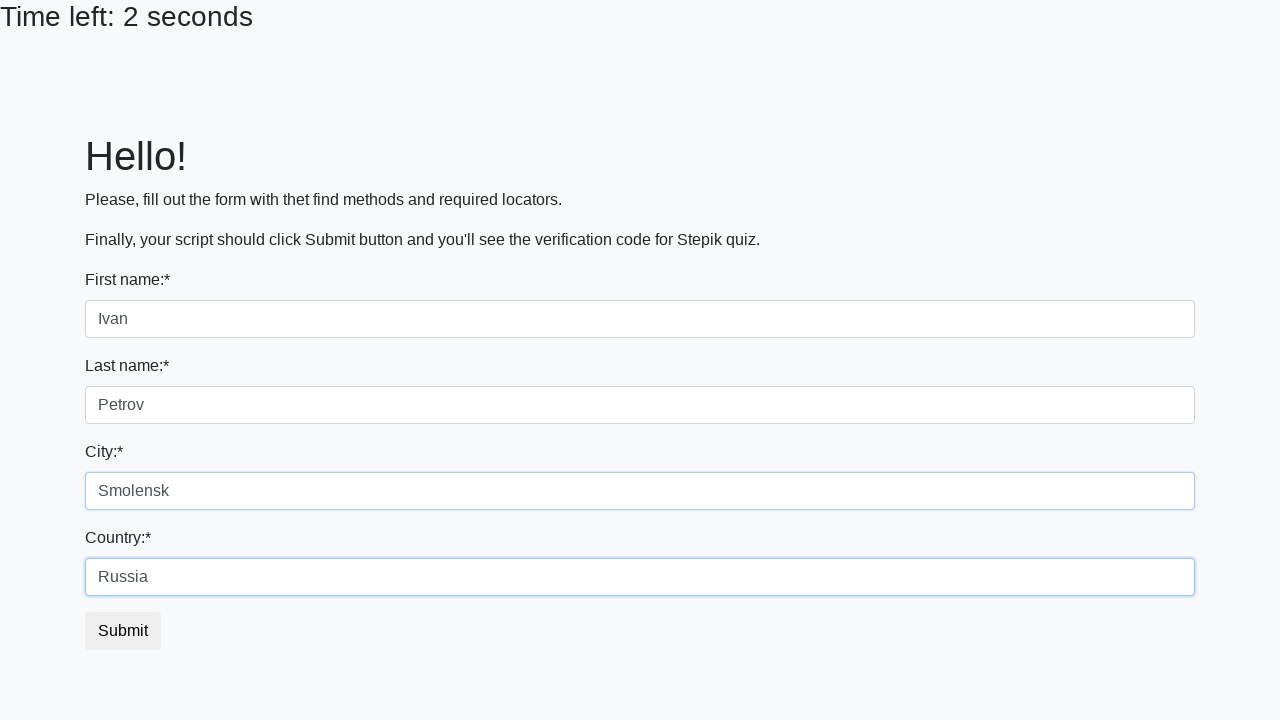

Clicked submit button to submit form at (123, 631) on button.btn
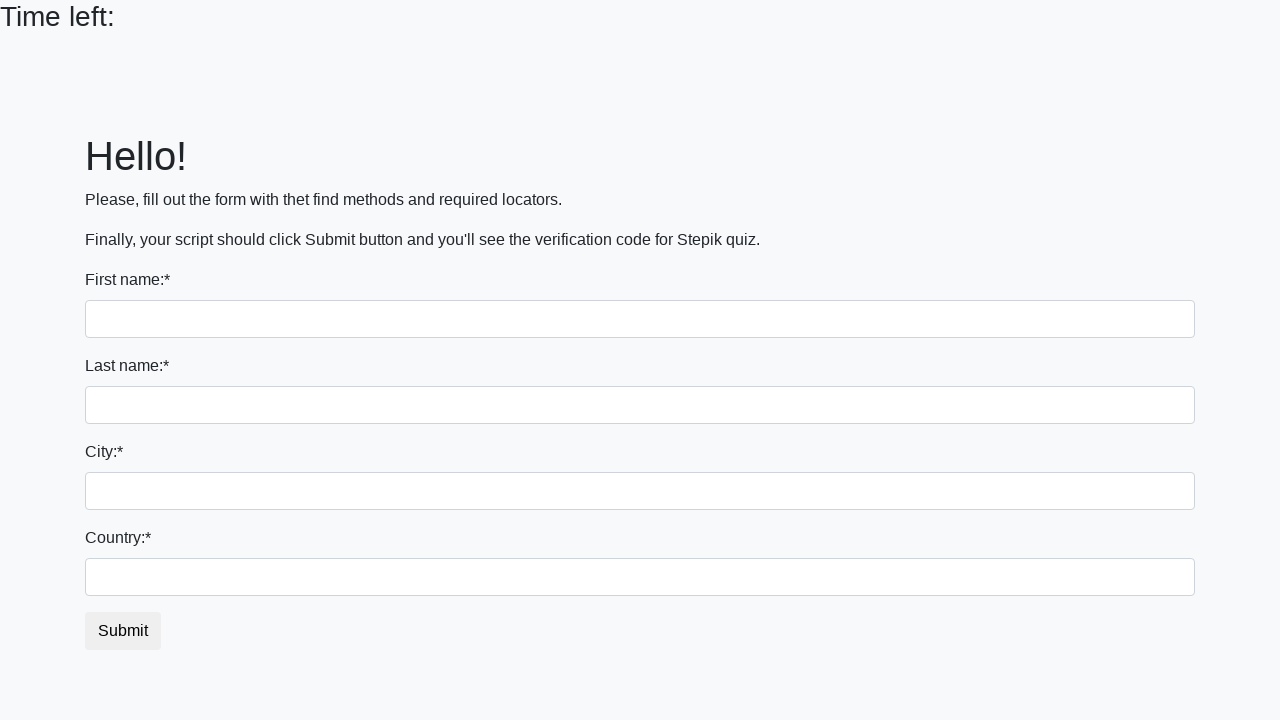

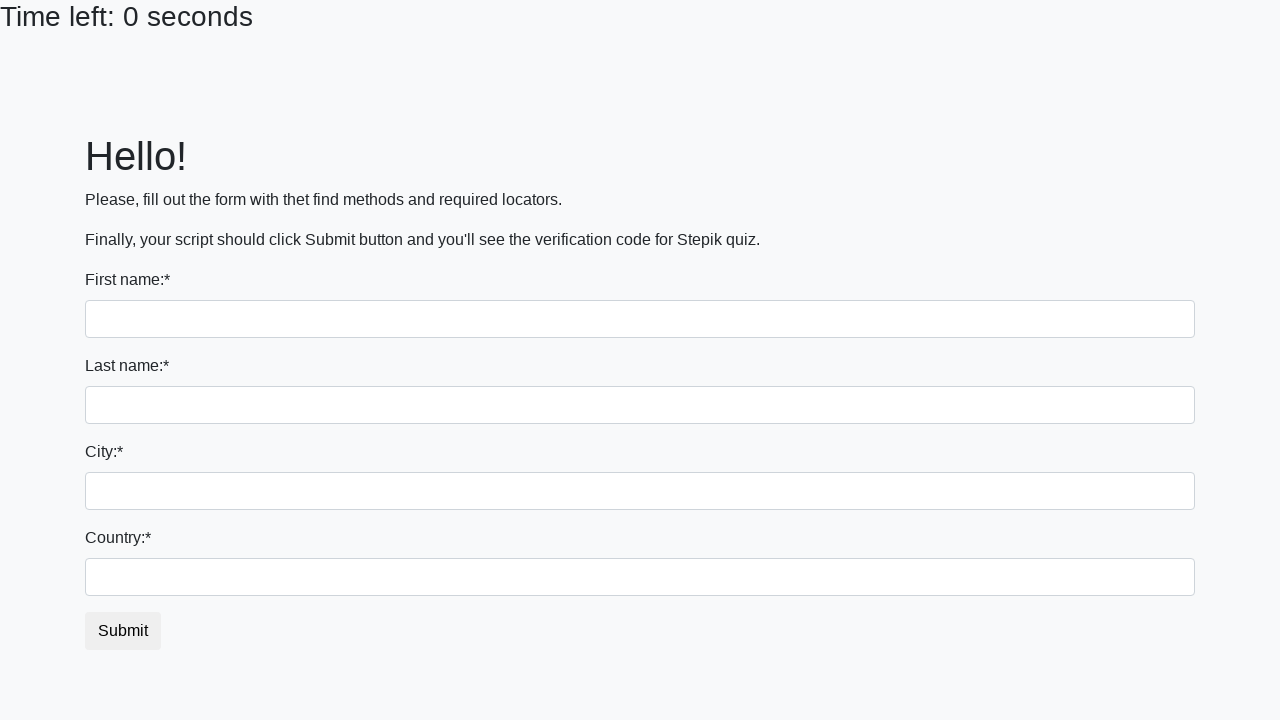